Tests a signup form by filling in first name, last name, and email fields, then clicking the sign up button to submit the form.

Starting URL: https://secure-retreat-92358.herokuapp.com

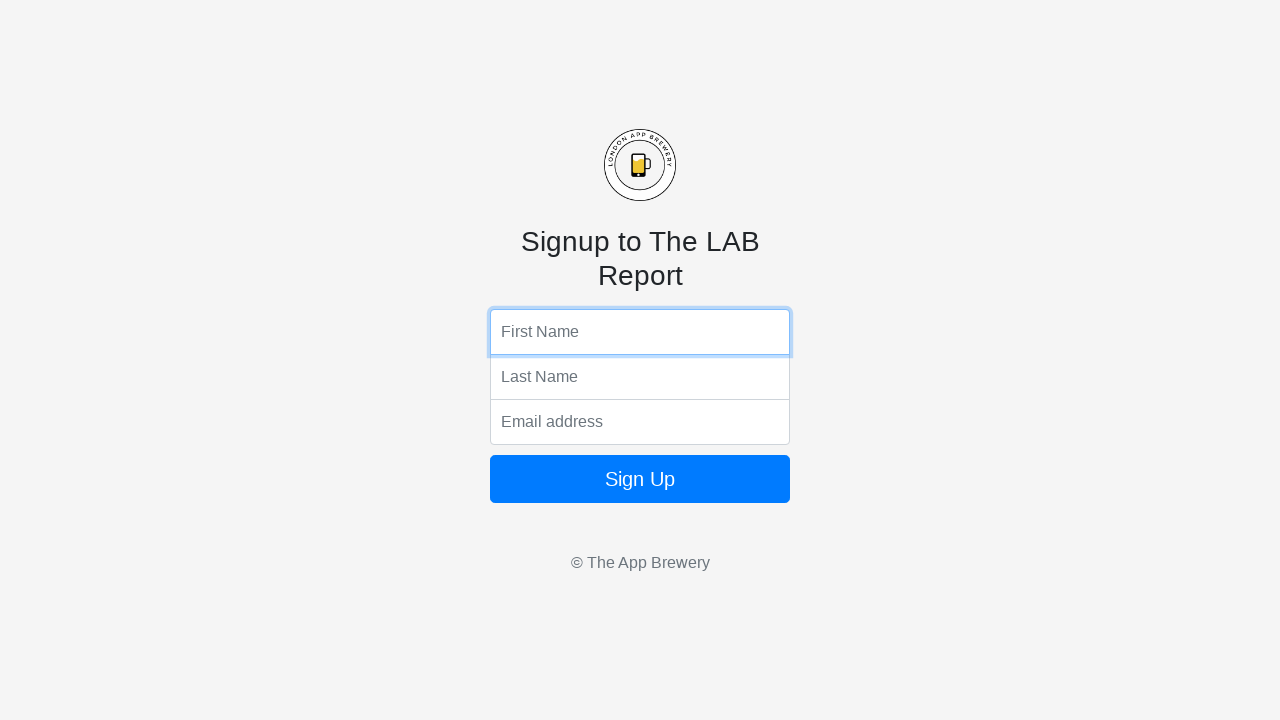

Navigated to signup form page
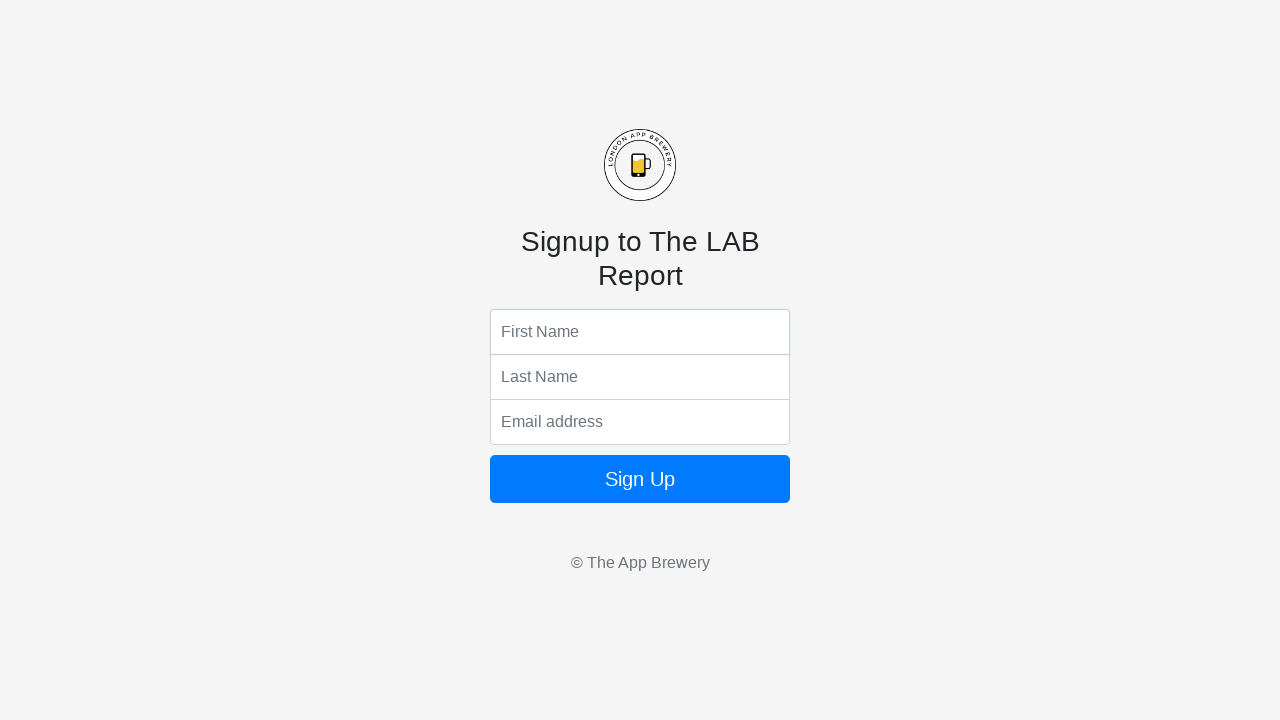

Filled in first name field with 'Szymon' on input[name='fName']
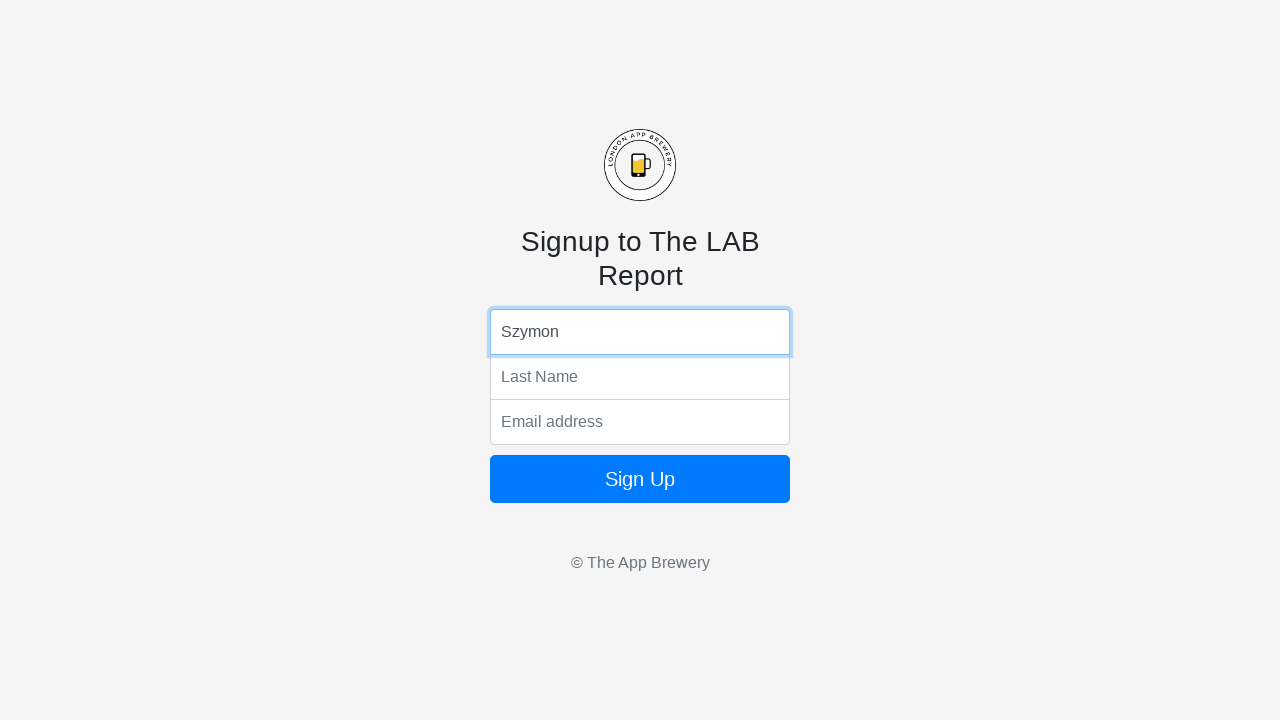

Filled in last name field with 'Bryniak' on input[name='lName']
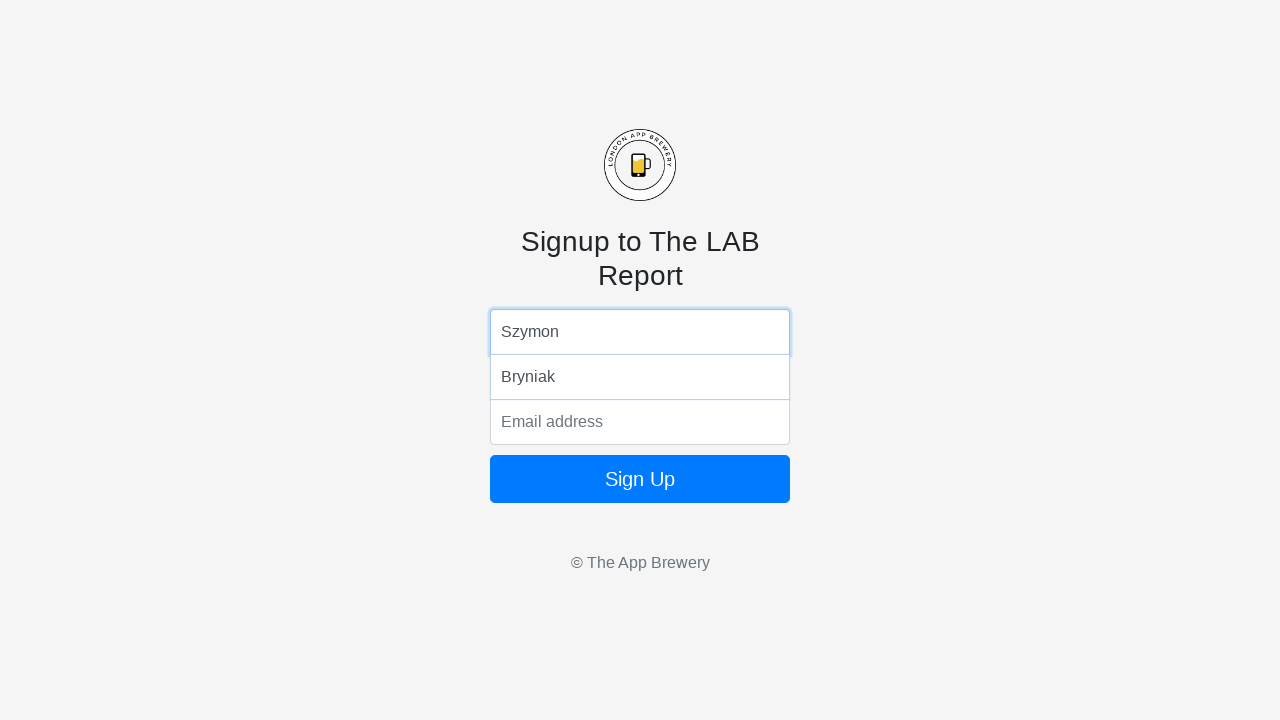

Filled in email field with 'Szymonbryniak@gmail.com' on input[name='email']
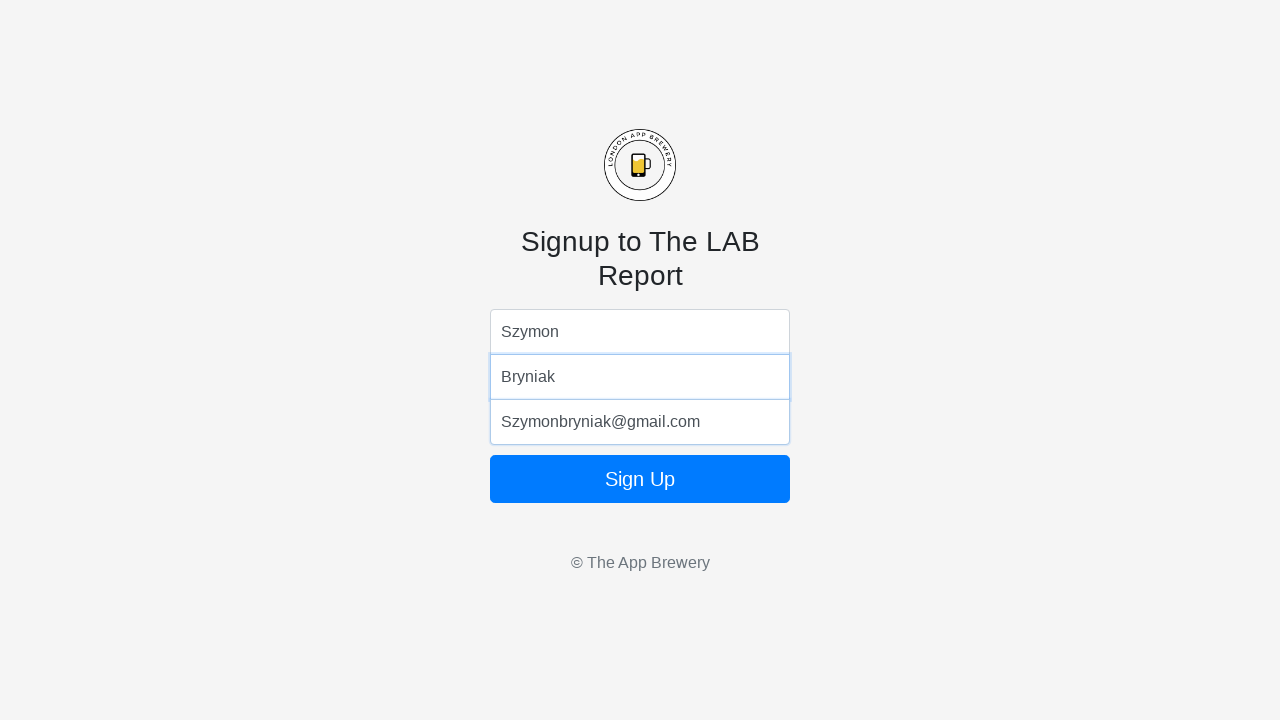

Clicked sign up button to submit the form at (640, 479) on .btn-block
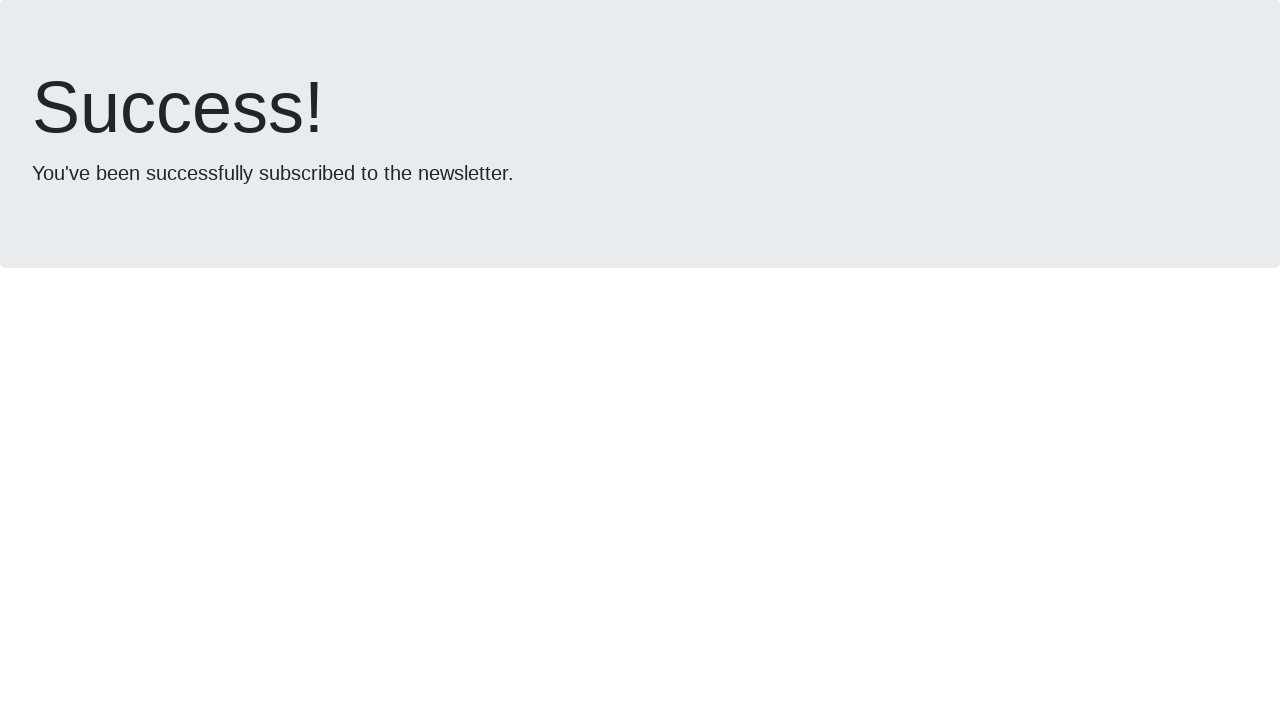

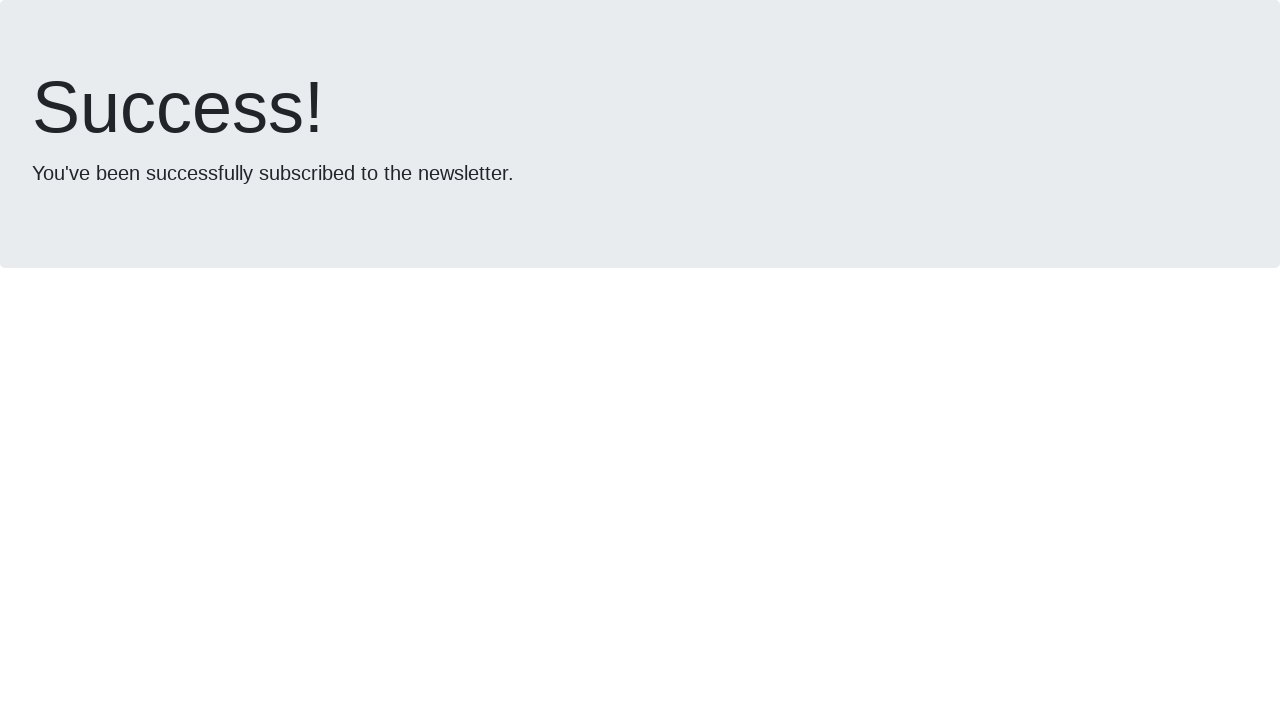